Navigates to Python.org, clicks Downloads, then clicks on Release Notes for Python 3.13.4

Starting URL: https://www.python.org/

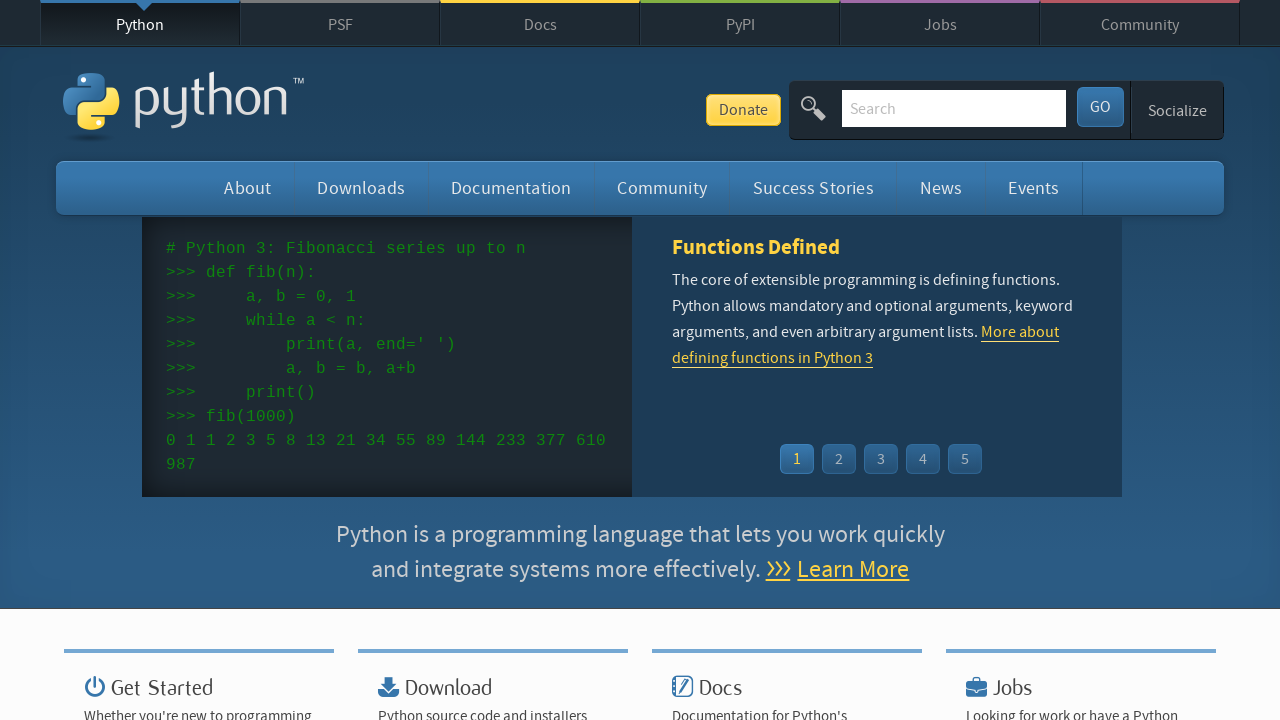

Navigated to Python.org homepage
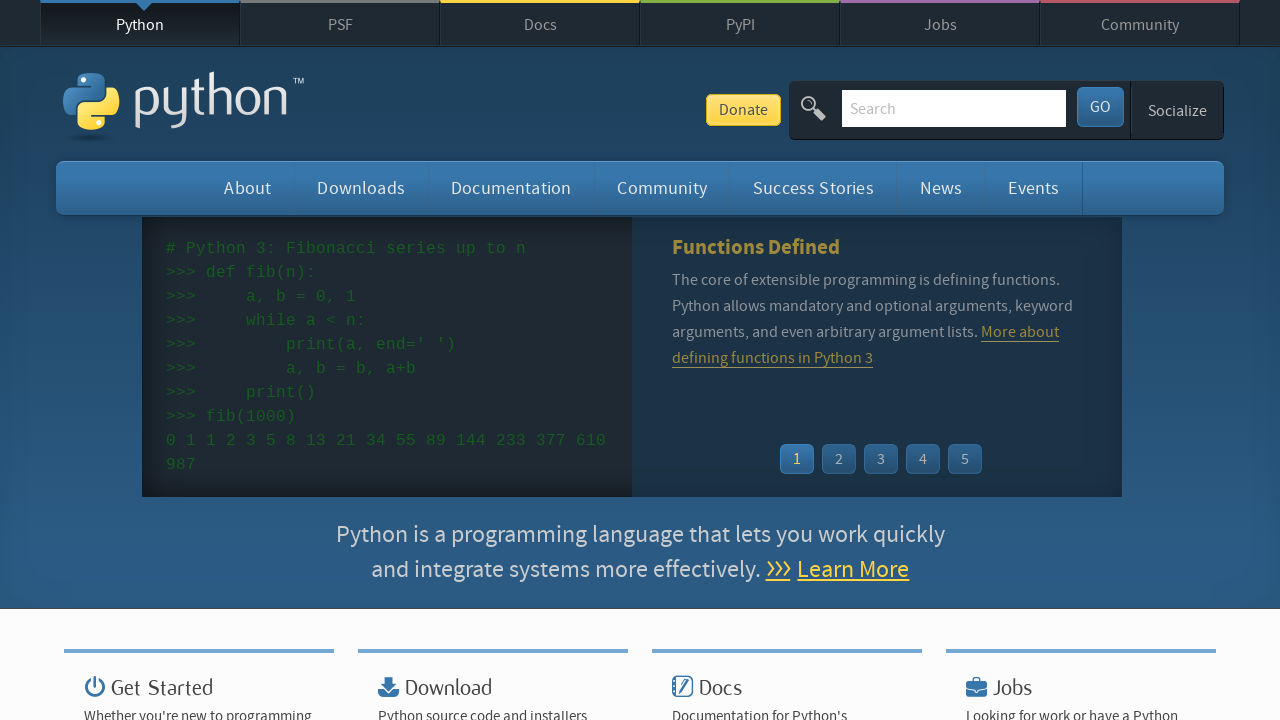

Clicked Downloads link at (361, 188) on a:text('Downloads')
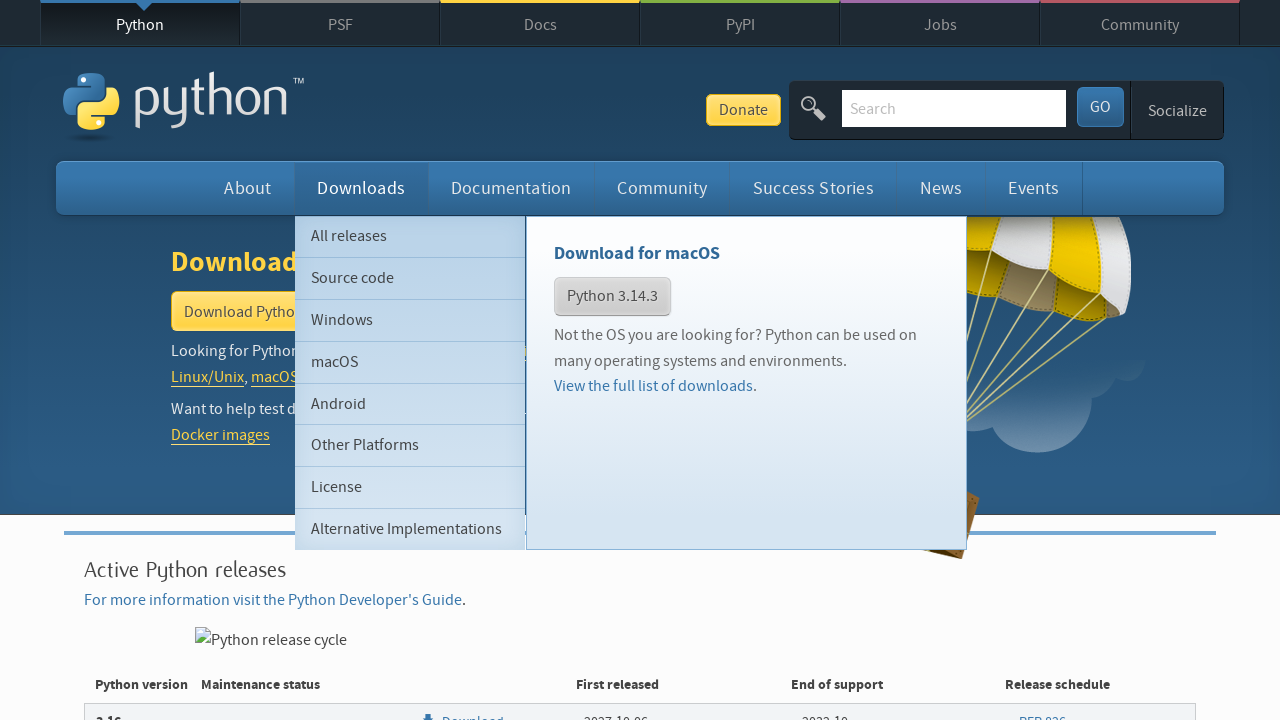

Clicked Release Notes for Python 3.13.4 at (953, 360) on a:text('Python 3.13.4') >> xpath=../.. >> a:text('Release Notes')
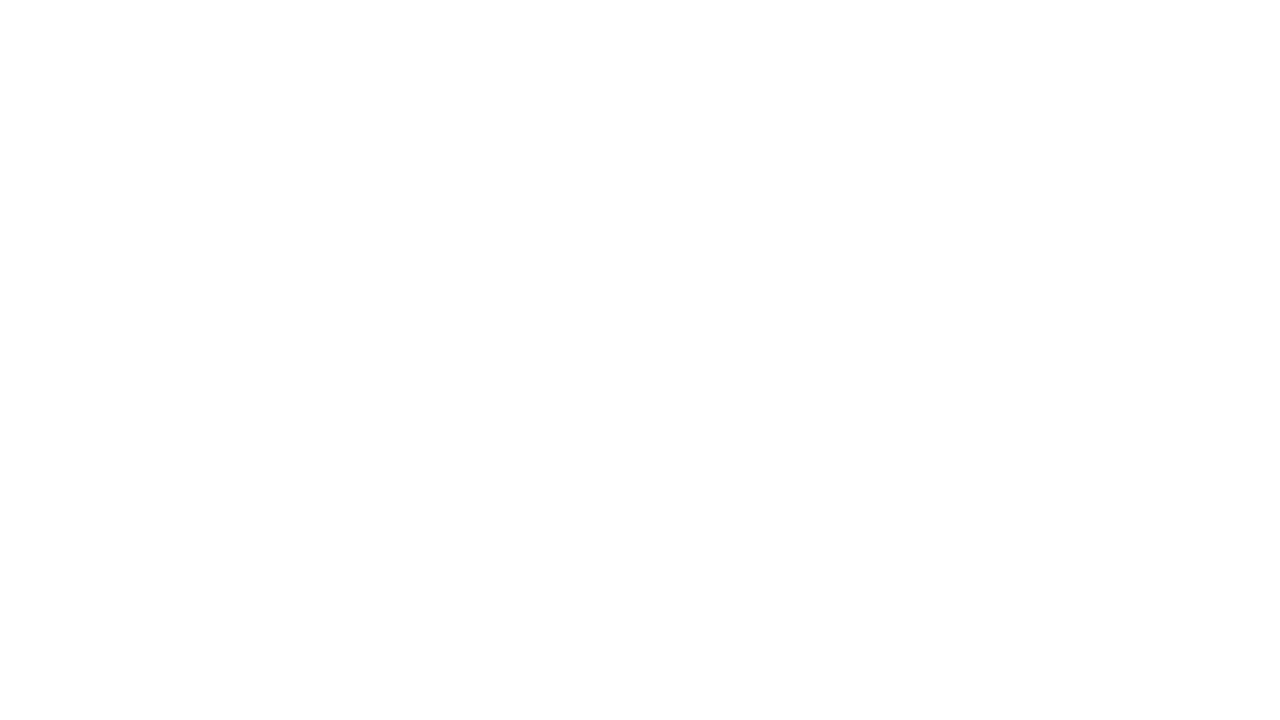

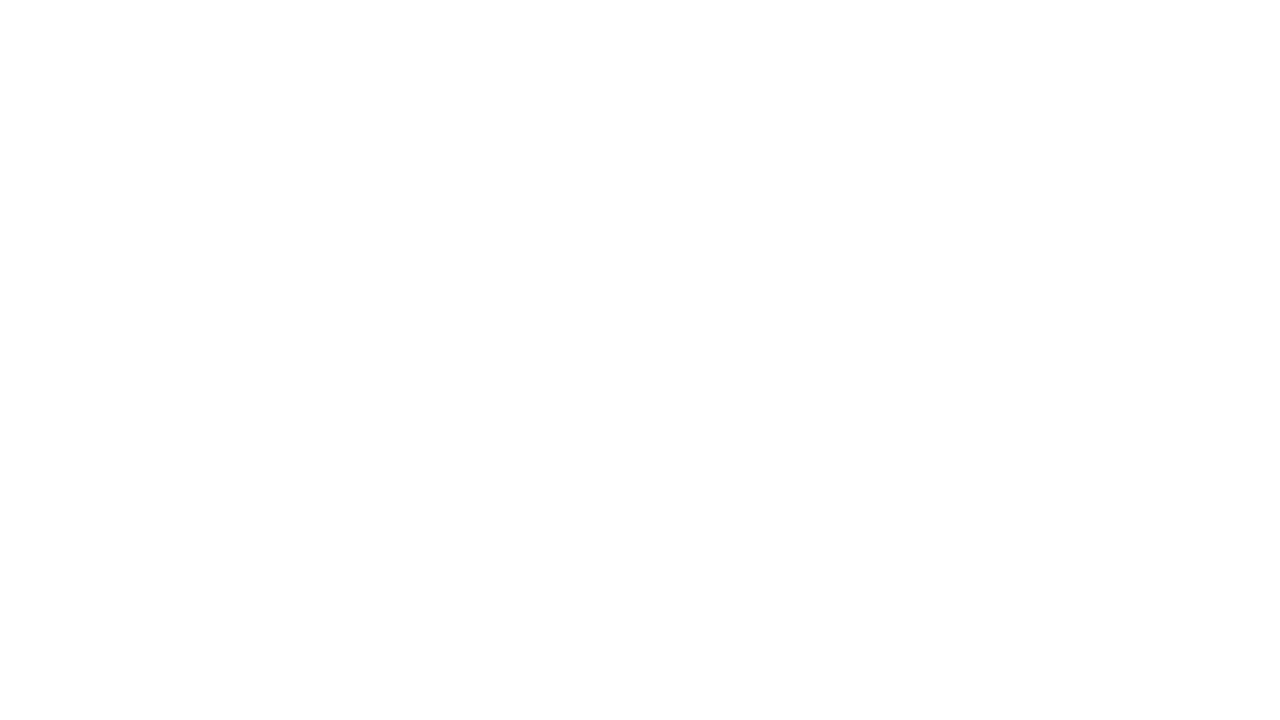